Tests that other controls are hidden when editing a todo item

Starting URL: https://demo.playwright.dev/todomvc

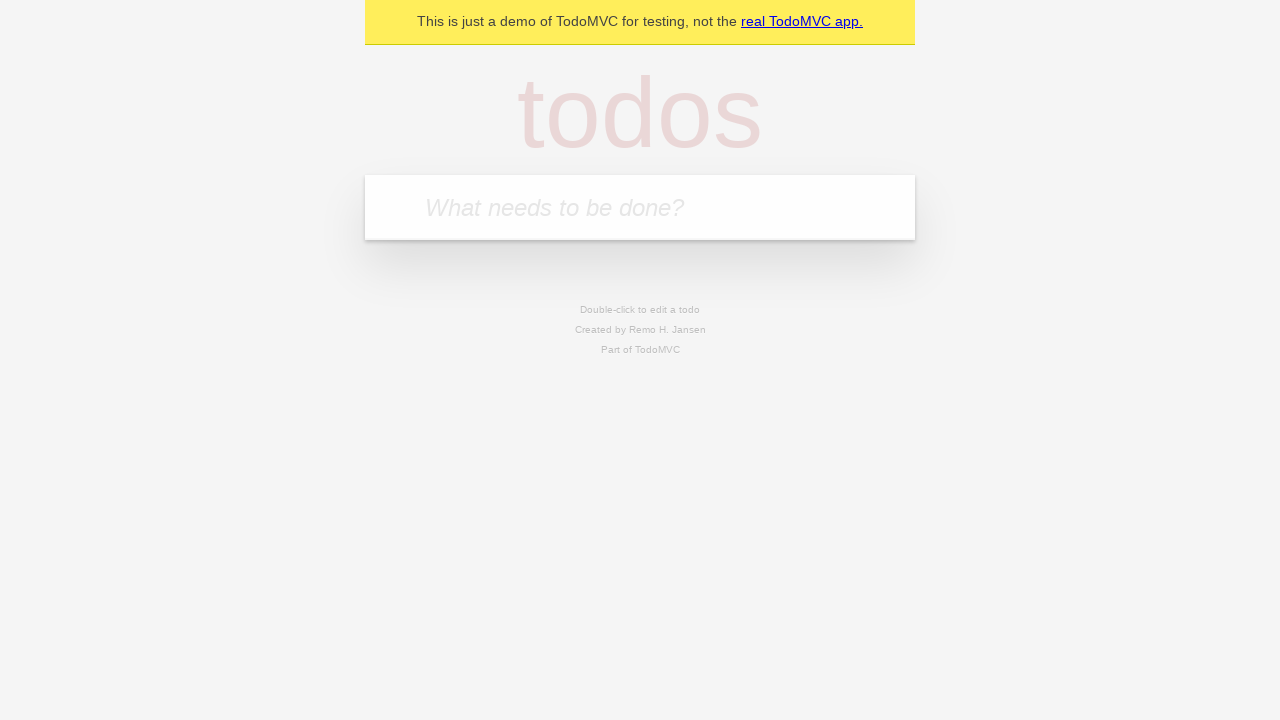

Filled todo input with 'buy some cheese' on internal:attr=[placeholder="What needs to be done?"i]
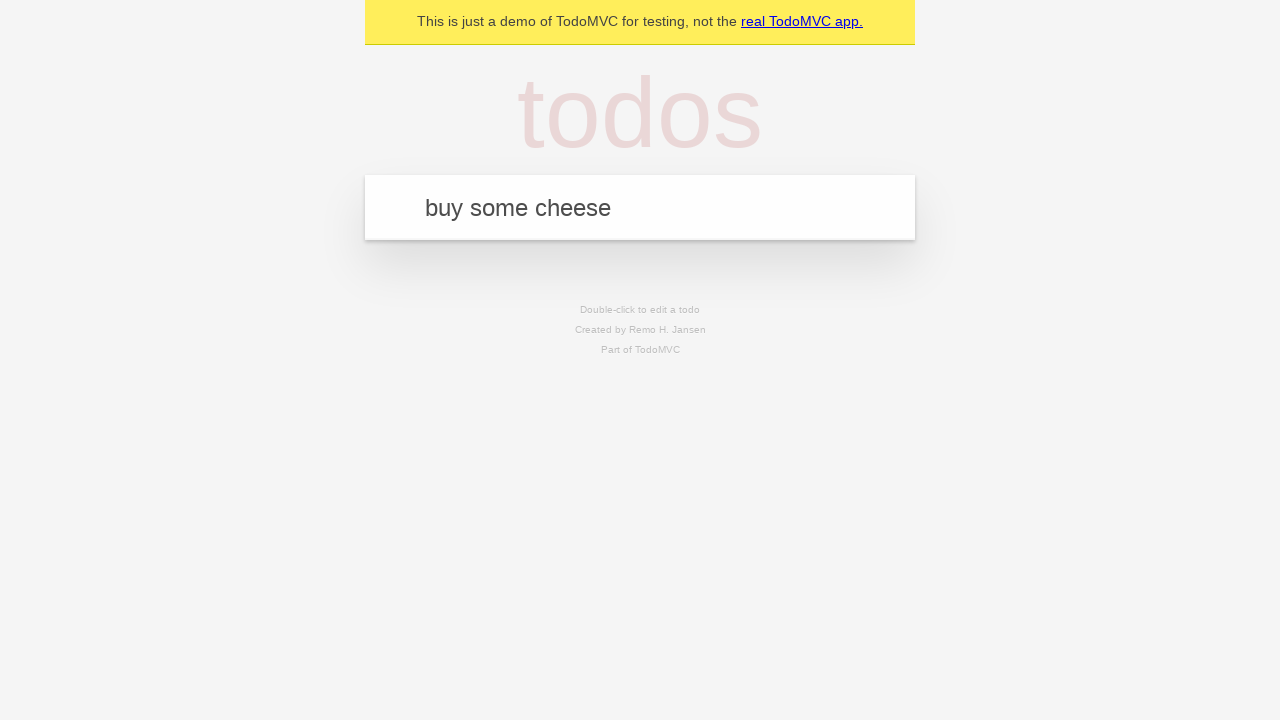

Pressed Enter to create todo 'buy some cheese' on internal:attr=[placeholder="What needs to be done?"i]
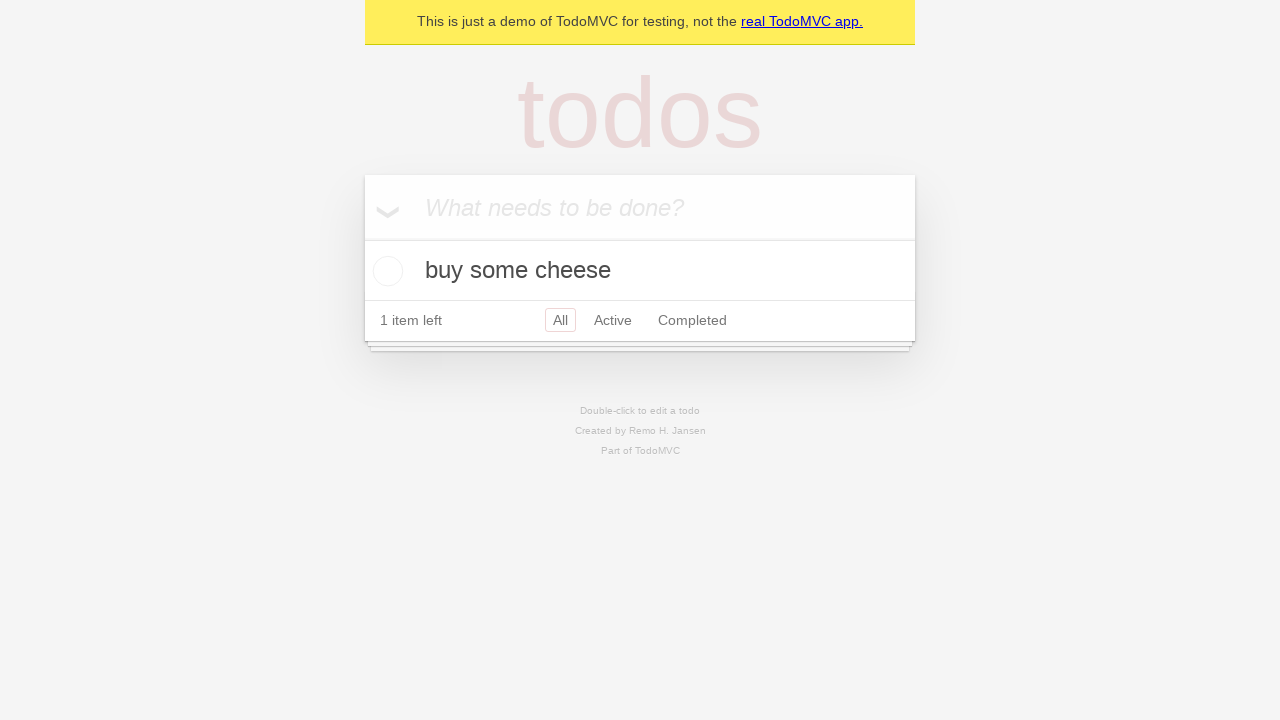

Filled todo input with 'feed the cat' on internal:attr=[placeholder="What needs to be done?"i]
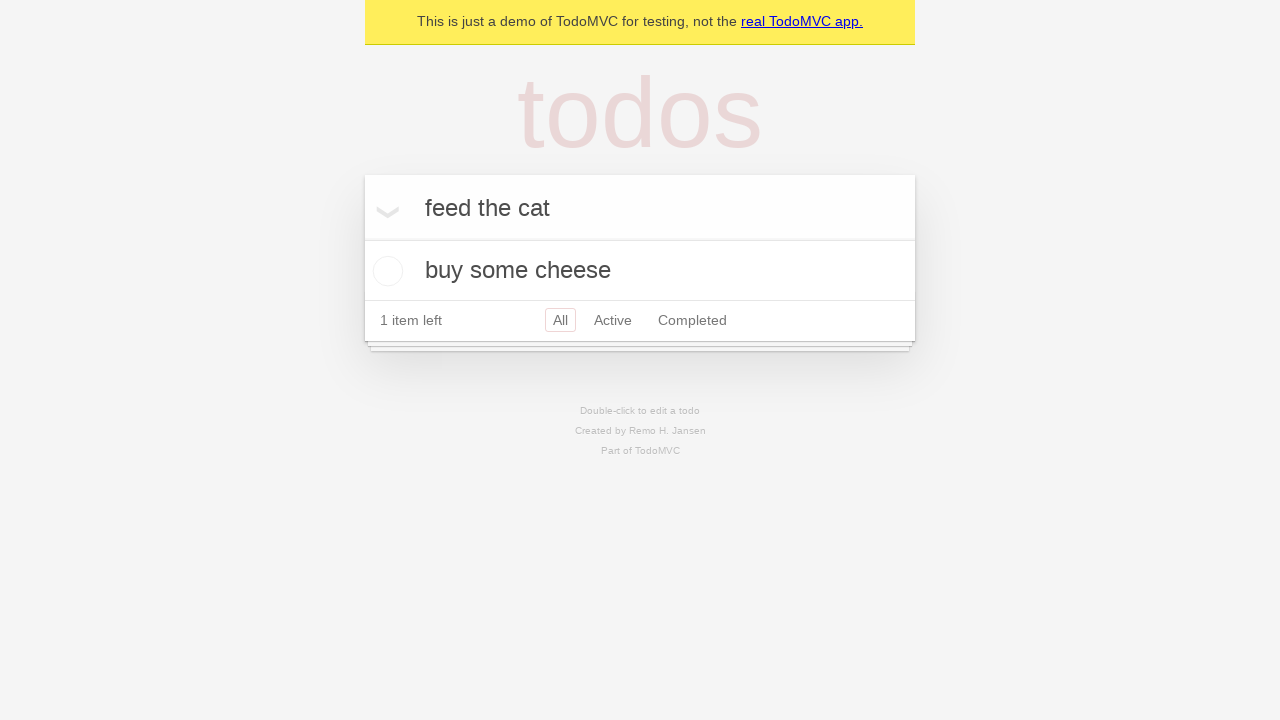

Pressed Enter to create todo 'feed the cat' on internal:attr=[placeholder="What needs to be done?"i]
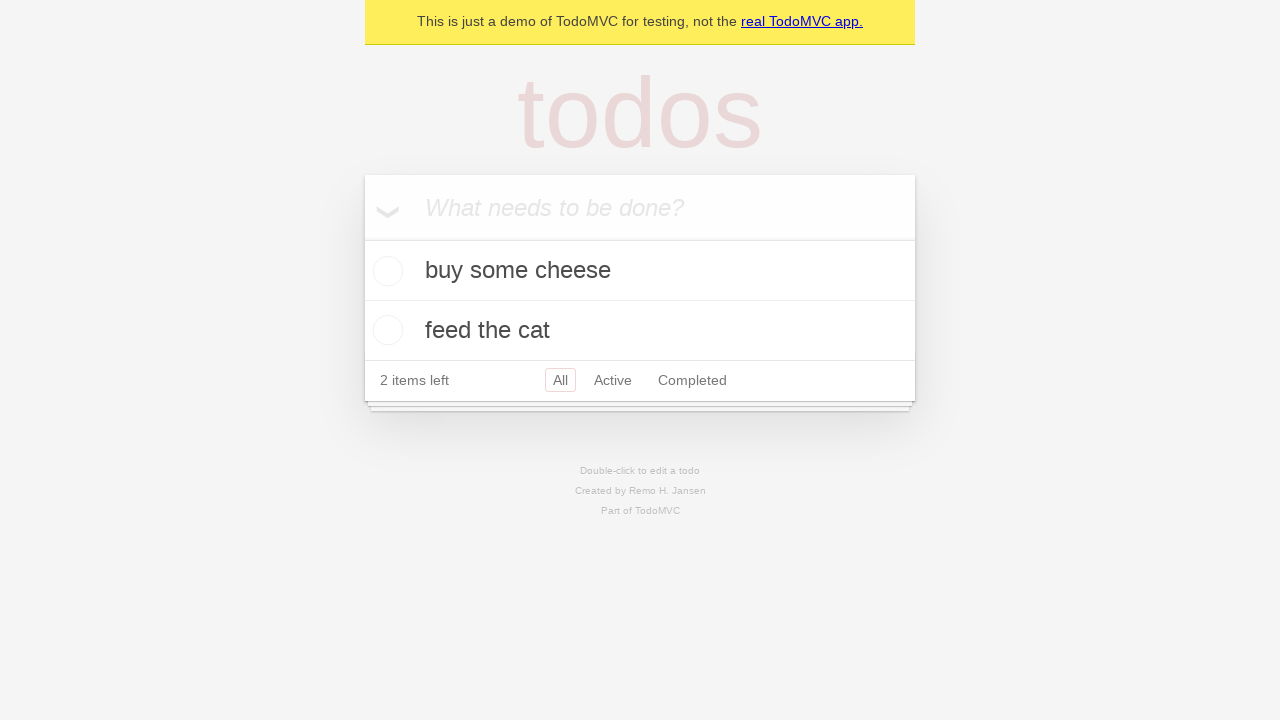

Filled todo input with 'book a doctors appointment' on internal:attr=[placeholder="What needs to be done?"i]
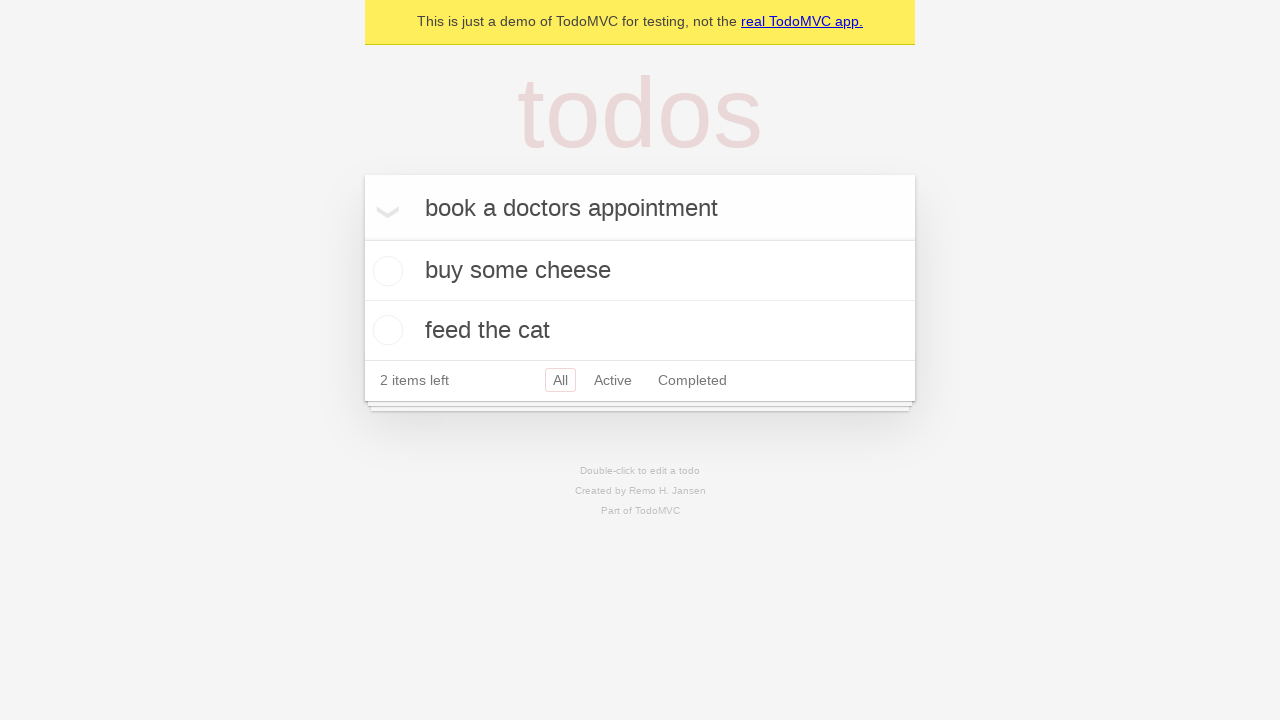

Pressed Enter to create todo 'book a doctors appointment' on internal:attr=[placeholder="What needs to be done?"i]
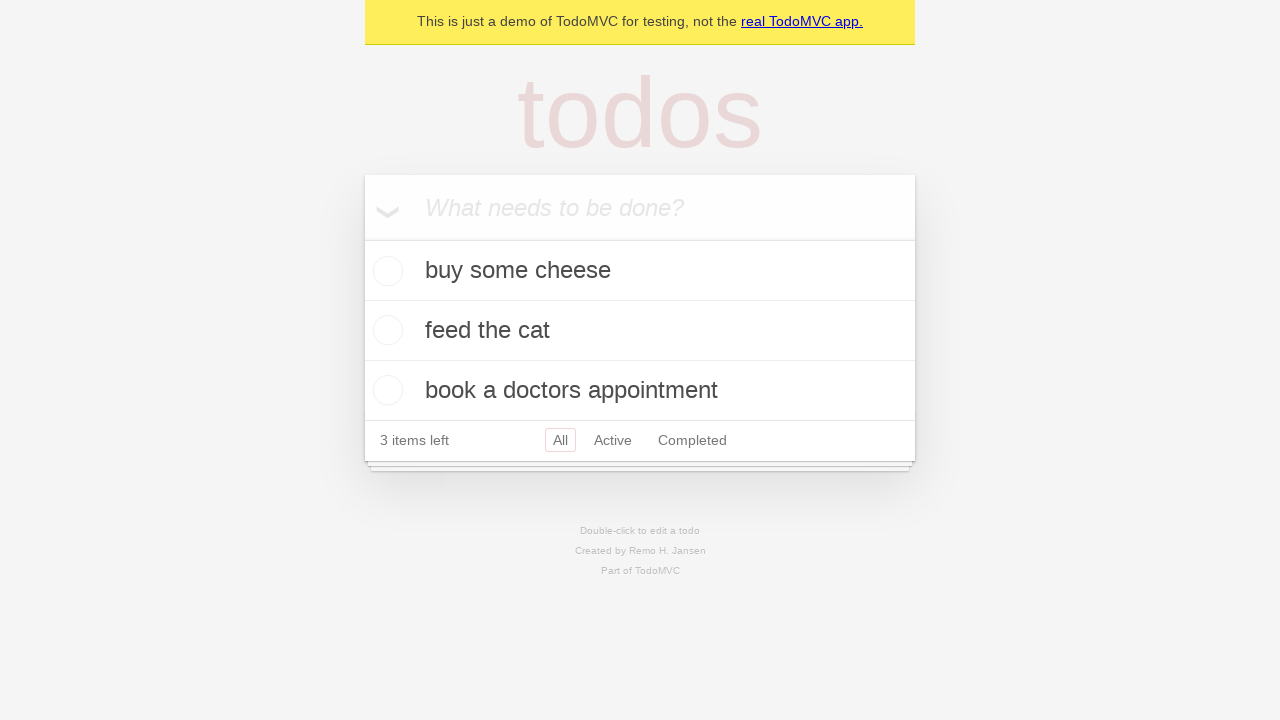

Todo items loaded and visible
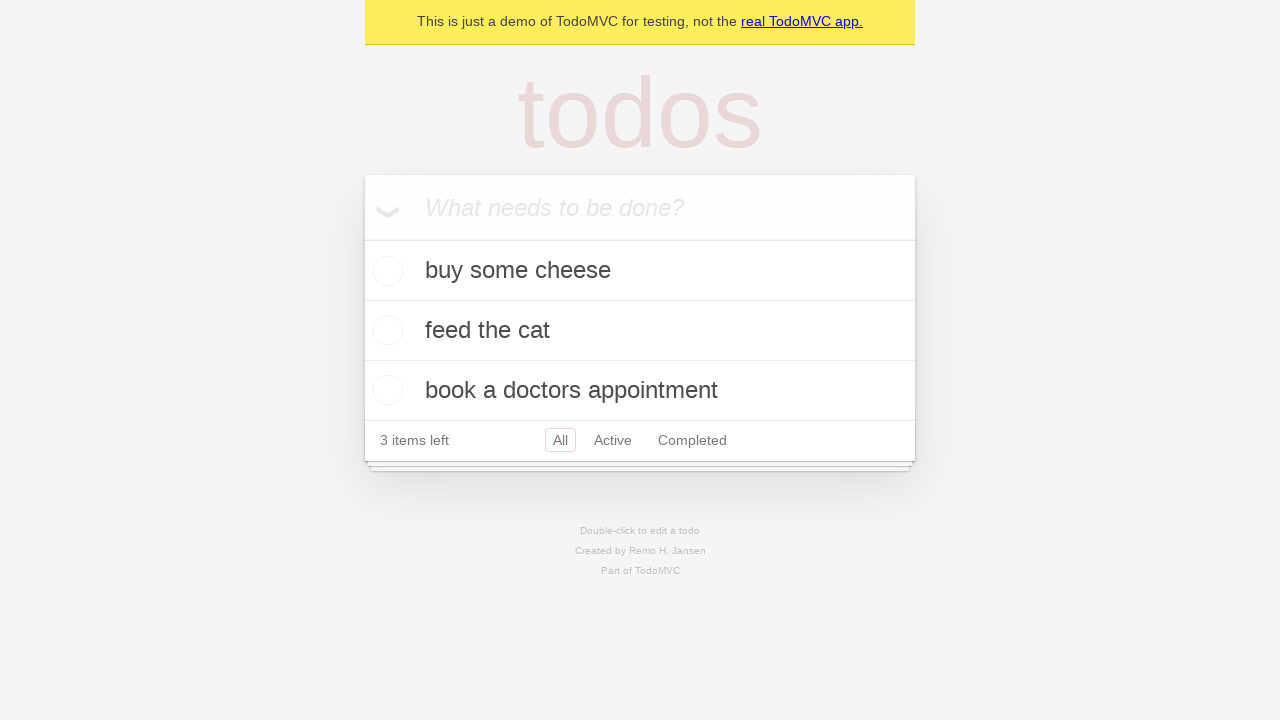

Double-clicked second todo item to enter edit mode at (640, 331) on internal:testid=[data-testid="todo-item"s] >> nth=1
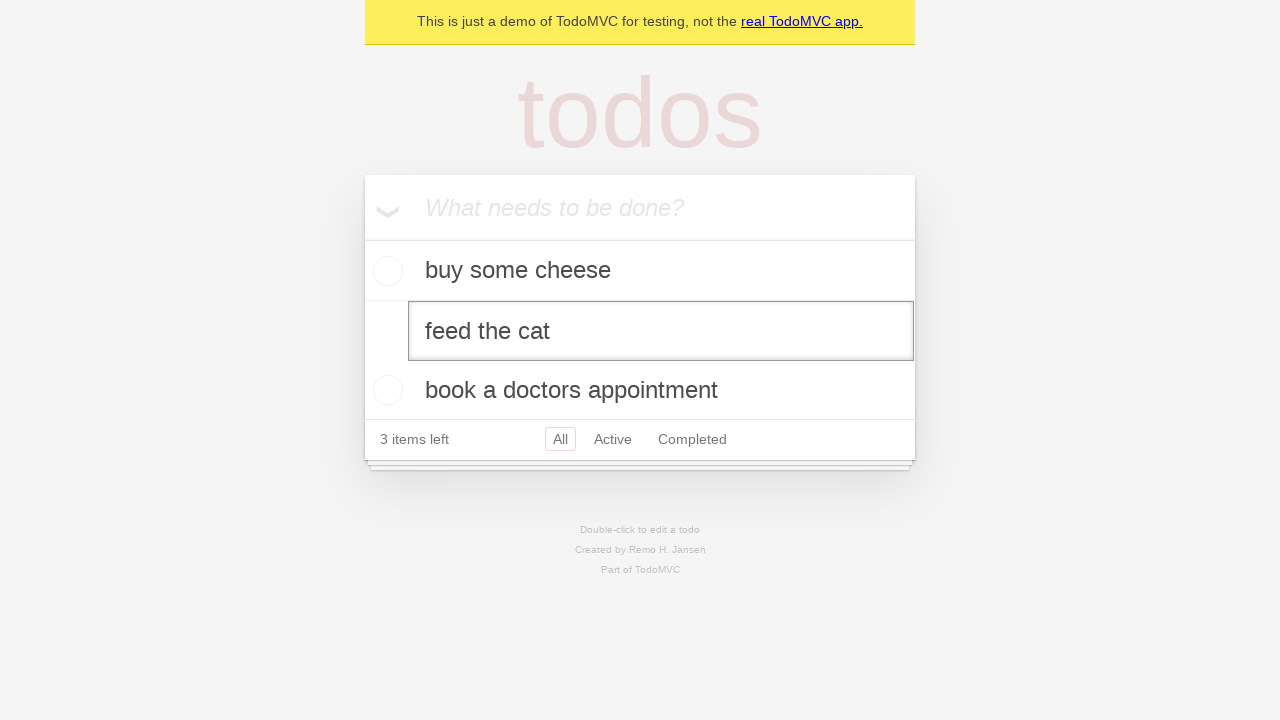

Edit textbox appeared for second todo item
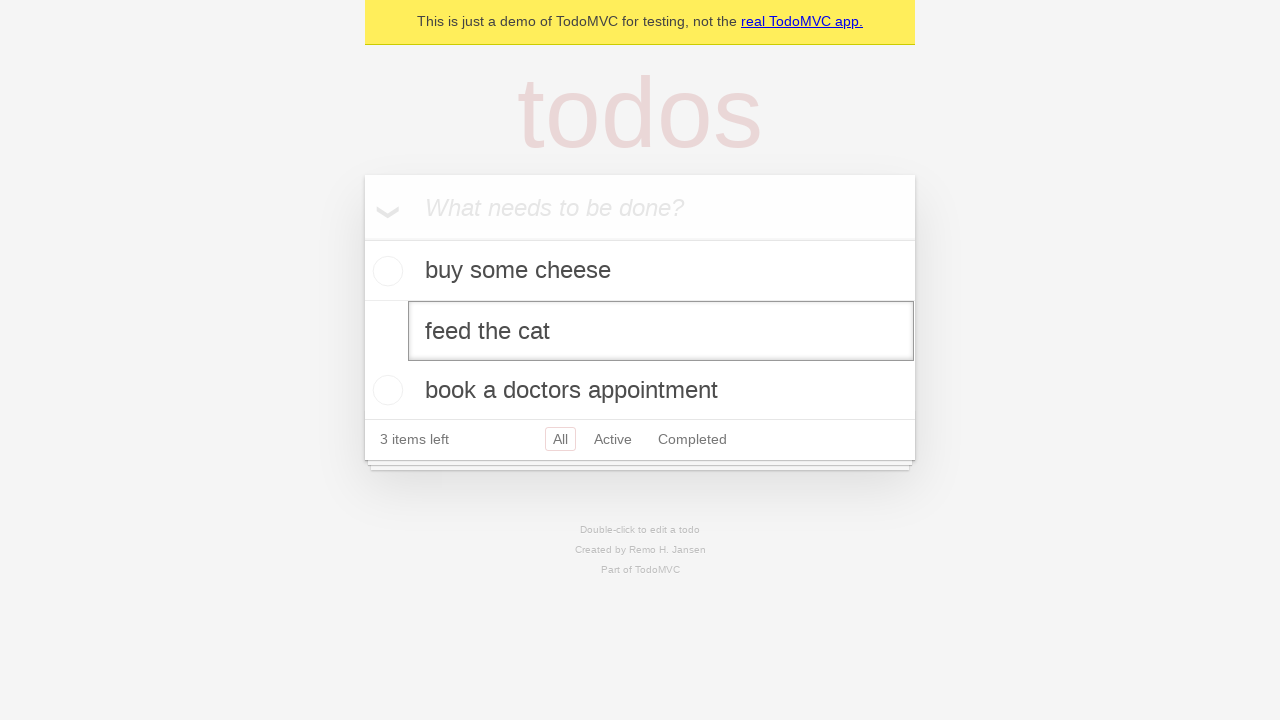

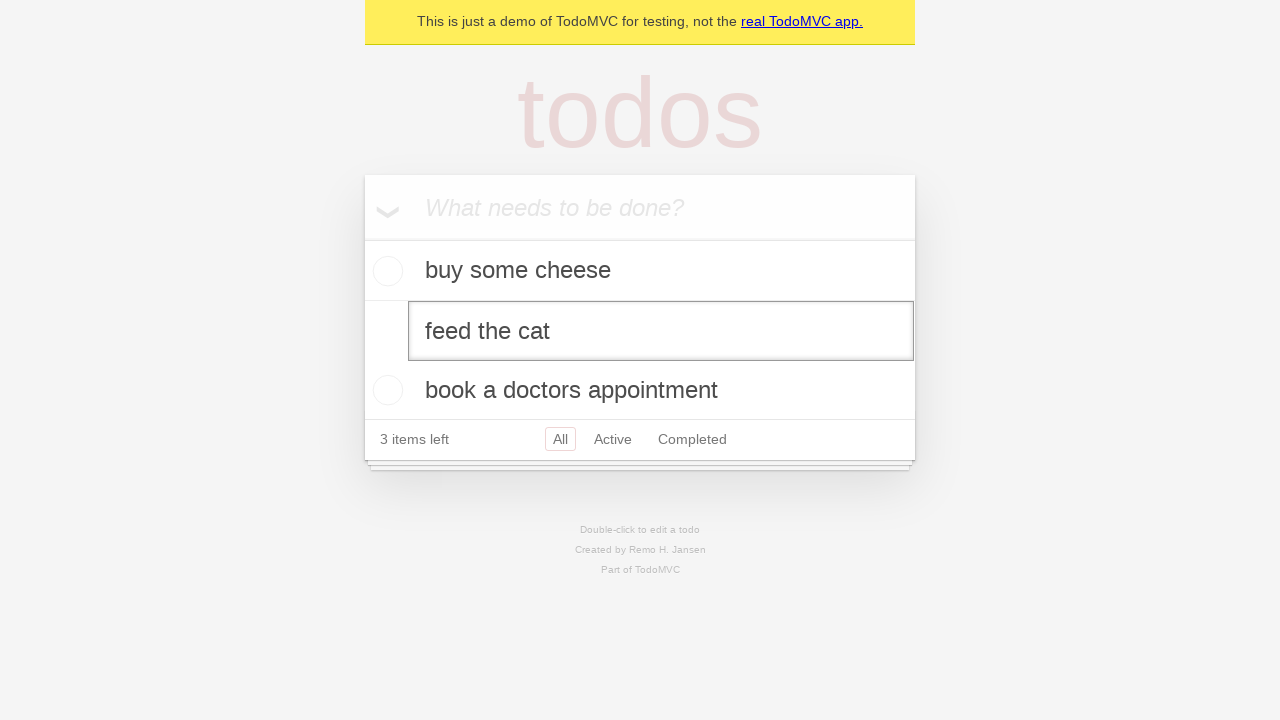